Tests the save button which triggers a login popup that gets closed

Starting URL: https://dotnetfiddle.net/

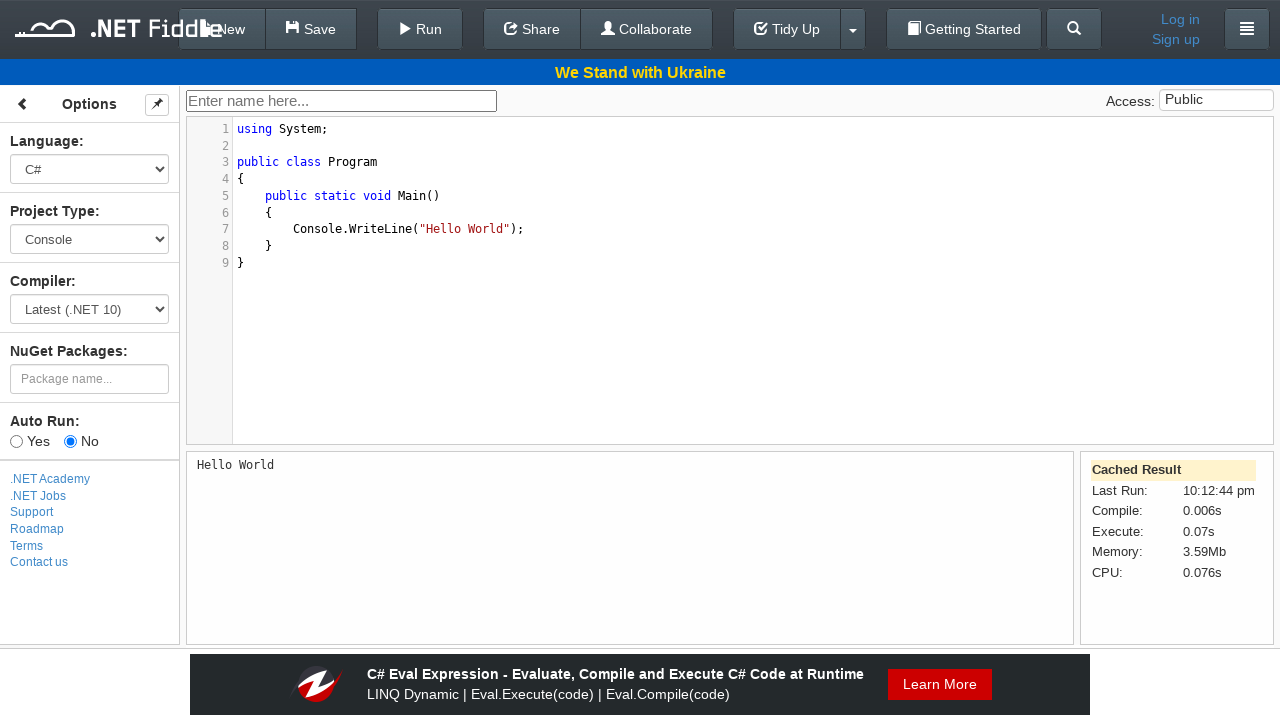

Clicked save button at (311, 29) on #save-button
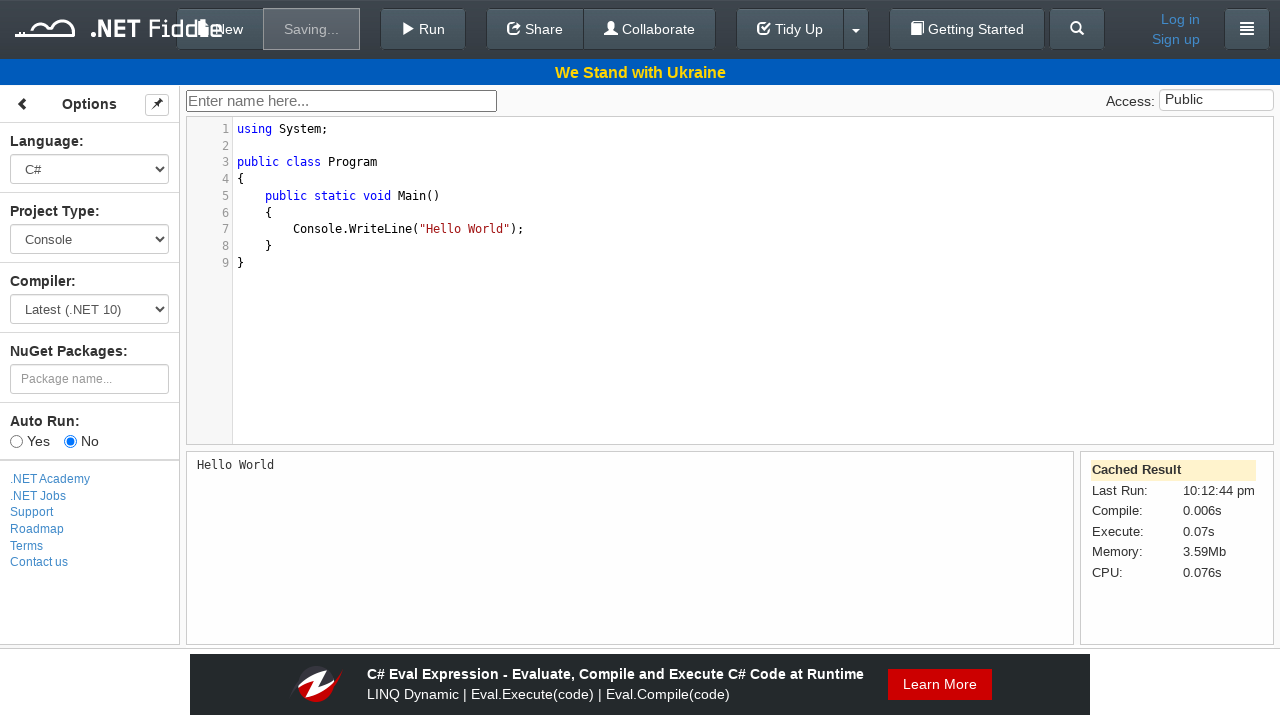

Login popup modal appeared
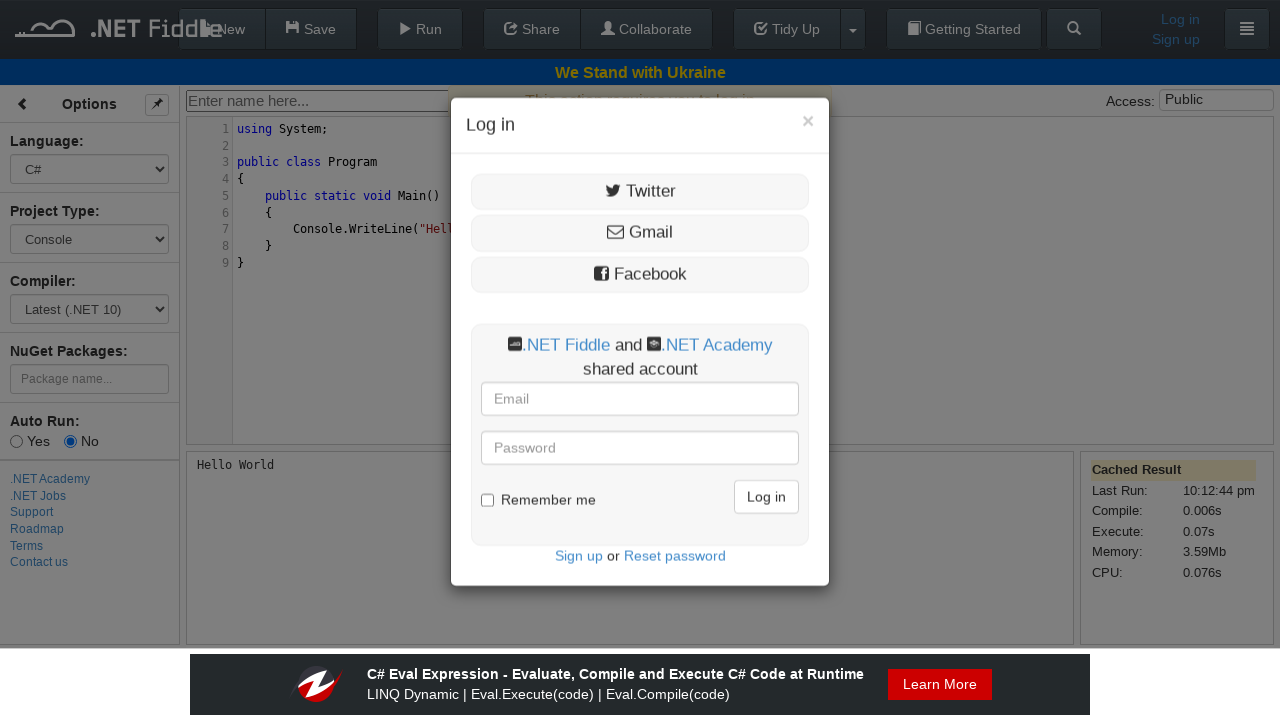

Closed login popup by clicking close button at (808, 149) on xpath=//*[@id='login-modal']/div/div/div[1]/button
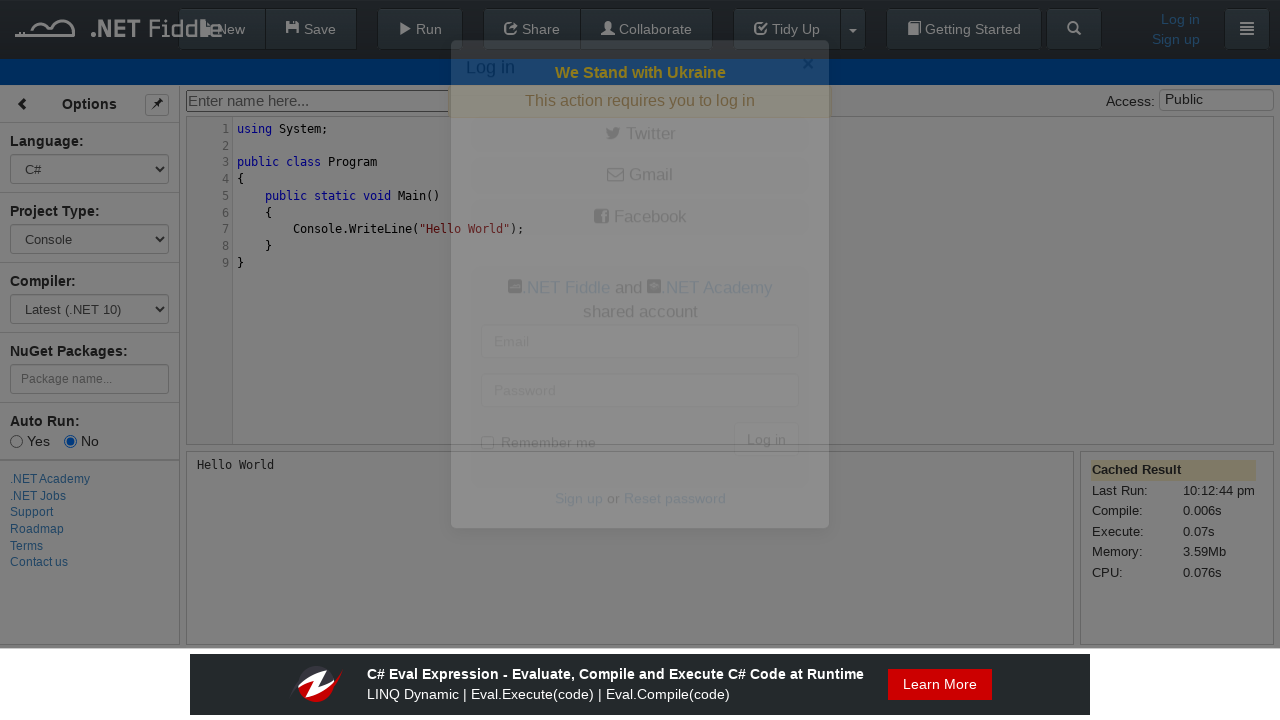

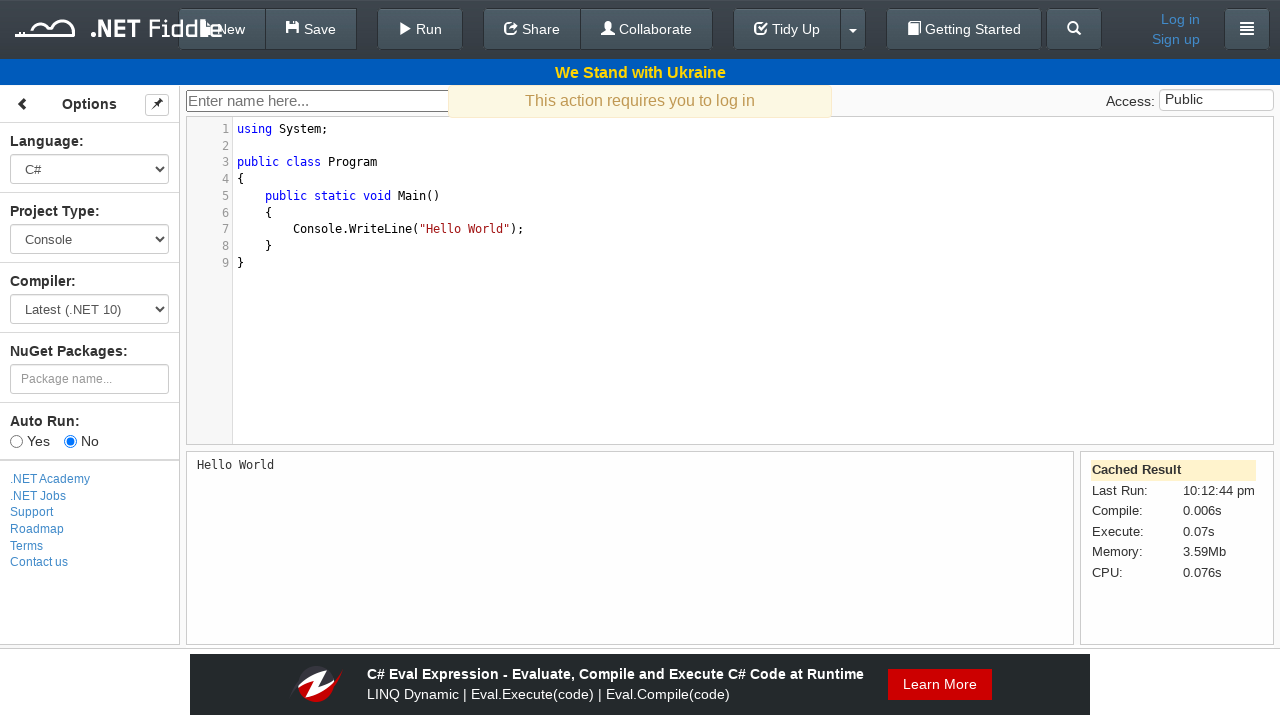